Navigates to GitHub's homepage and verifies the page loads by checking that the title is present

Starting URL: https://github.com

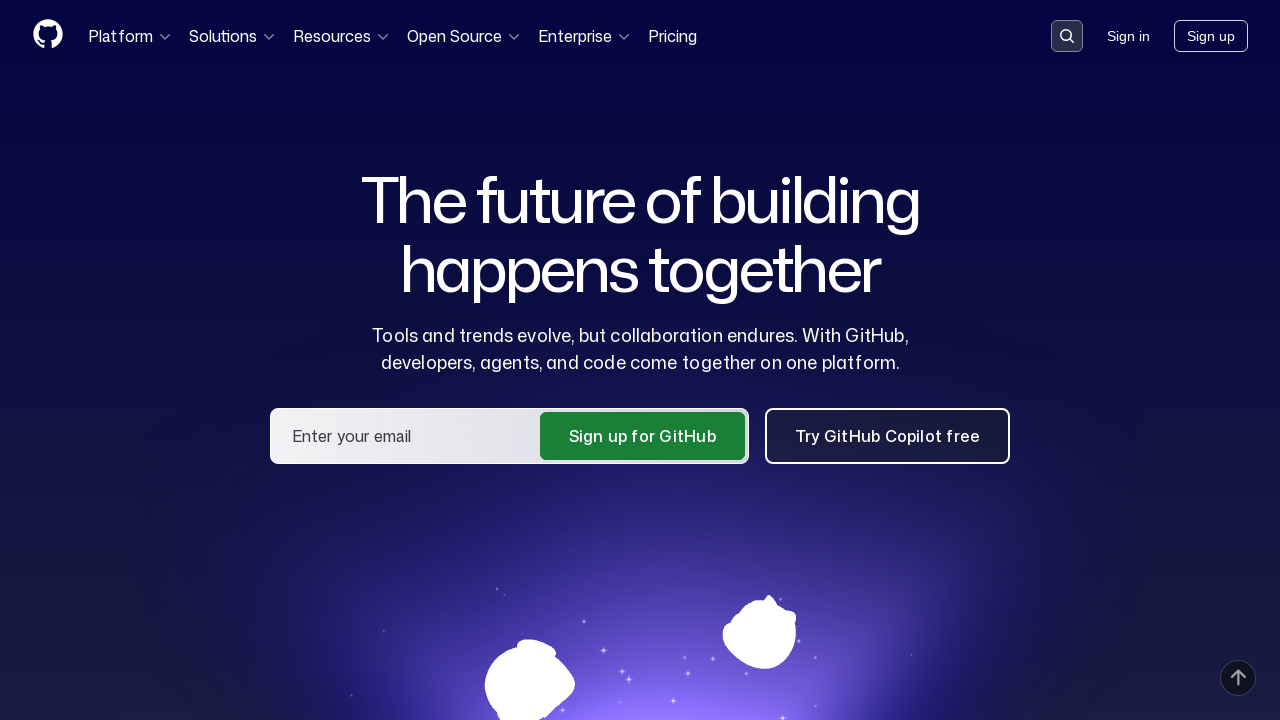

Navigated to GitHub homepage
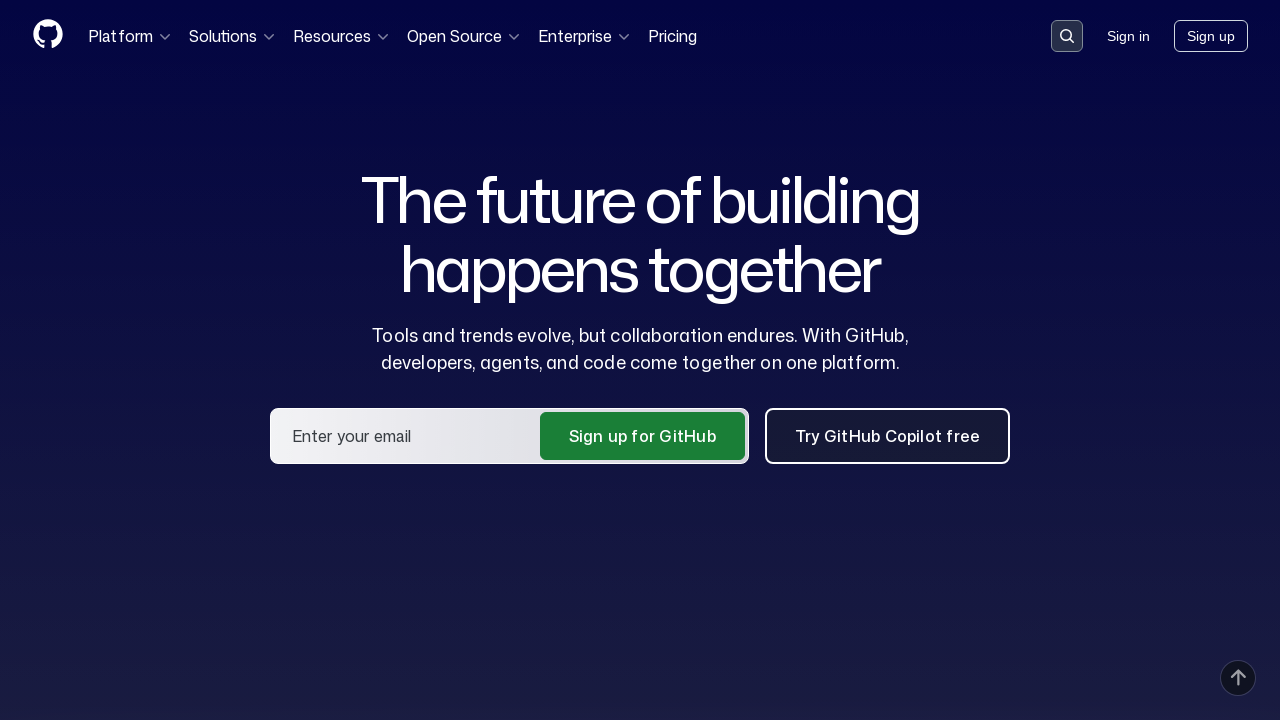

Page loaded - DOM content ready
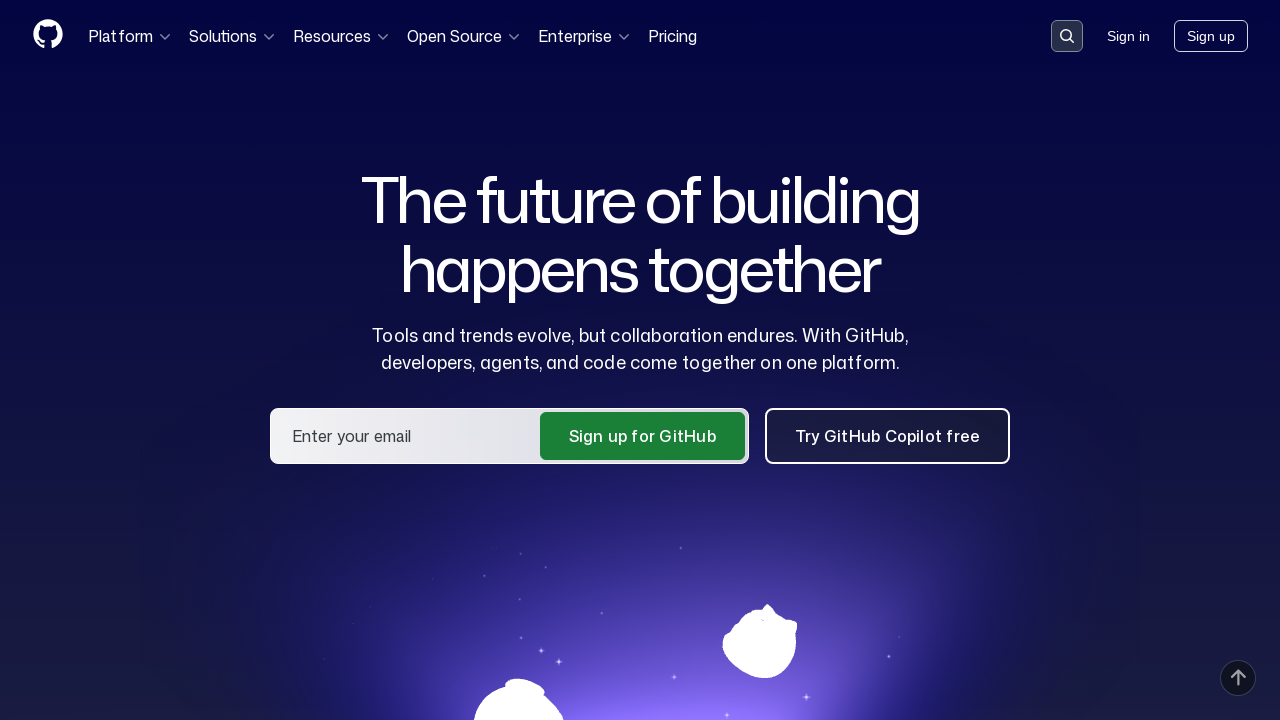

Verified page title contains 'GitHub'
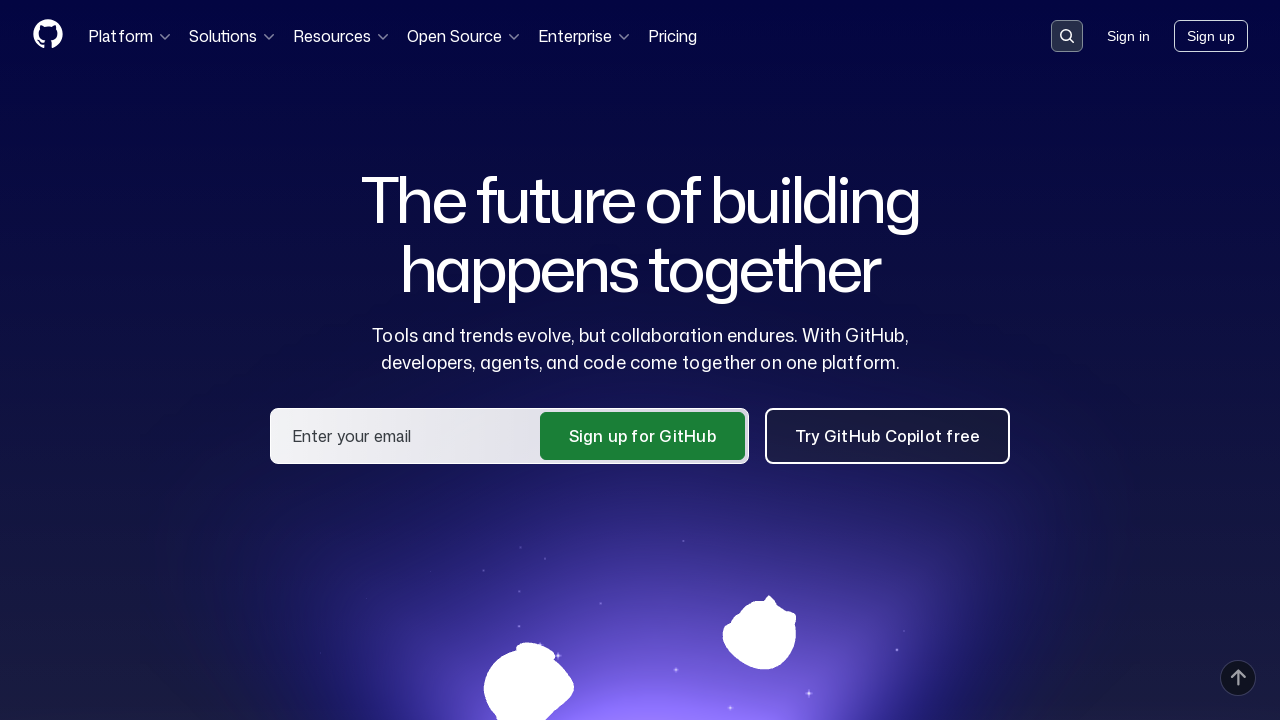

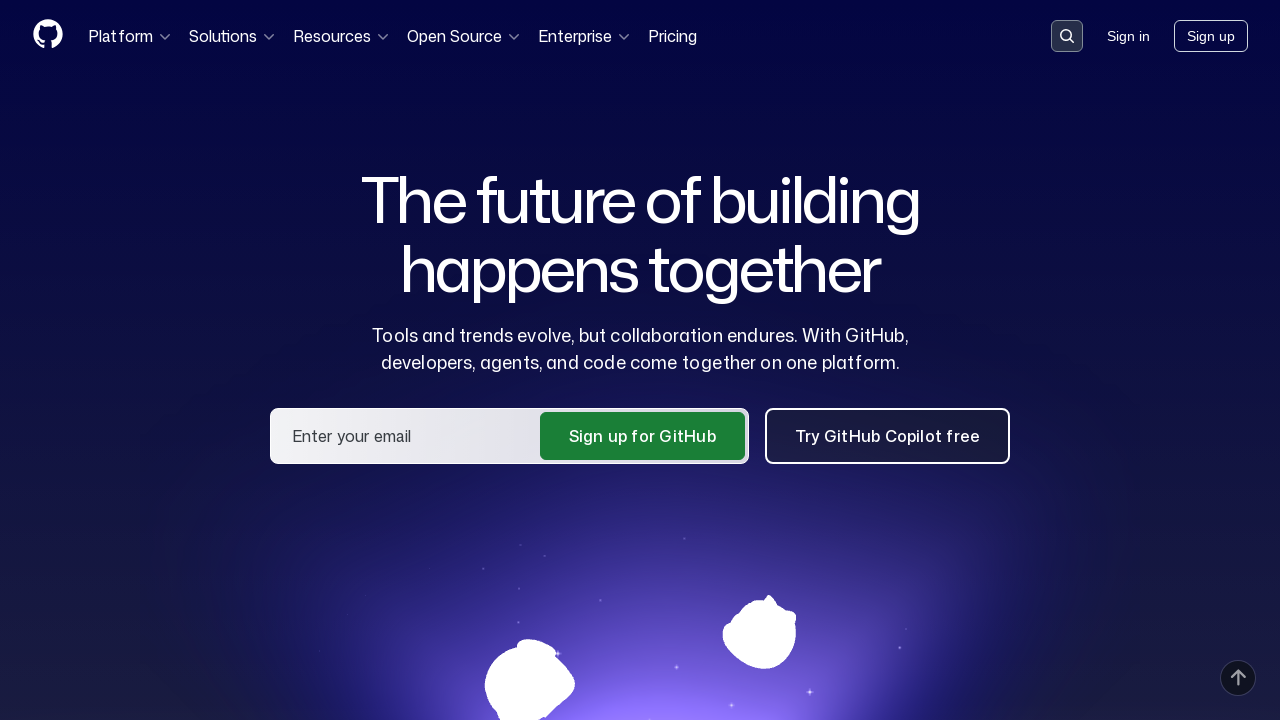